Tests form submission on a data types demo page by filling multiple fields and verifying that an empty zip code field is highlighted with an error color

Starting URL: https://bonigarcia.dev/selenium-webdriver-java/data-types.html

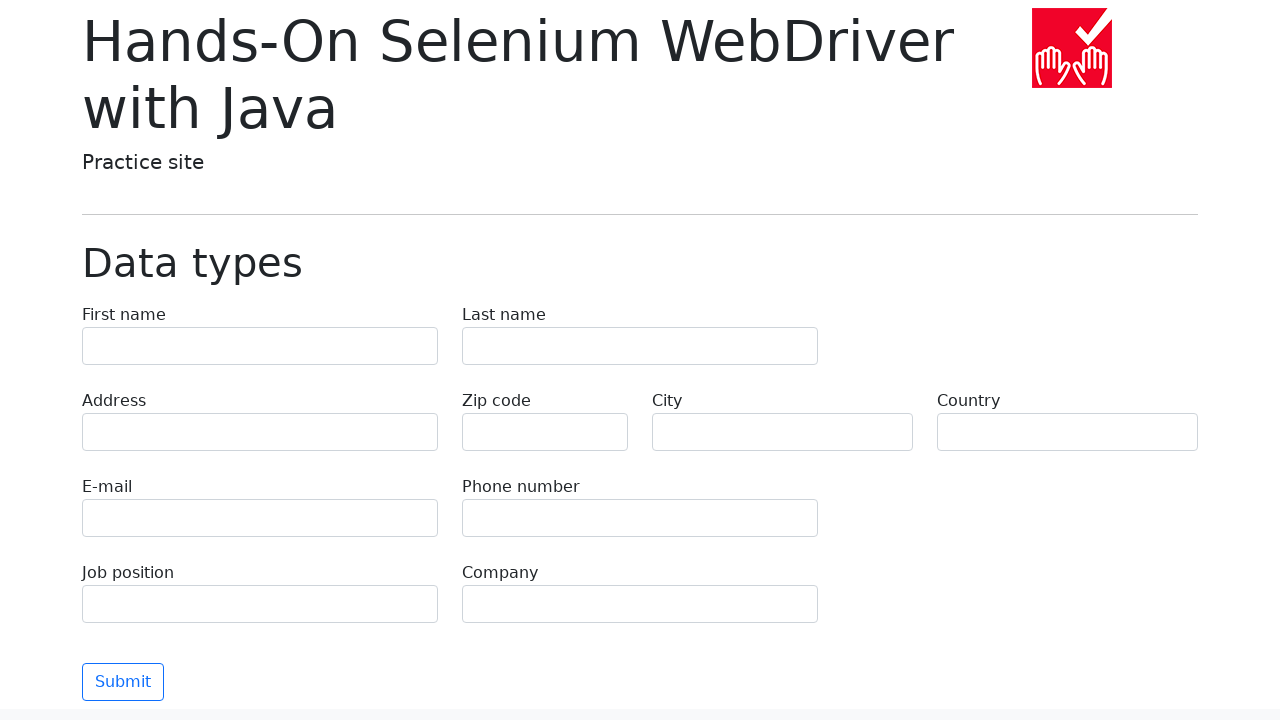

Filled first name field with 'Иван' on input[name='first-name']
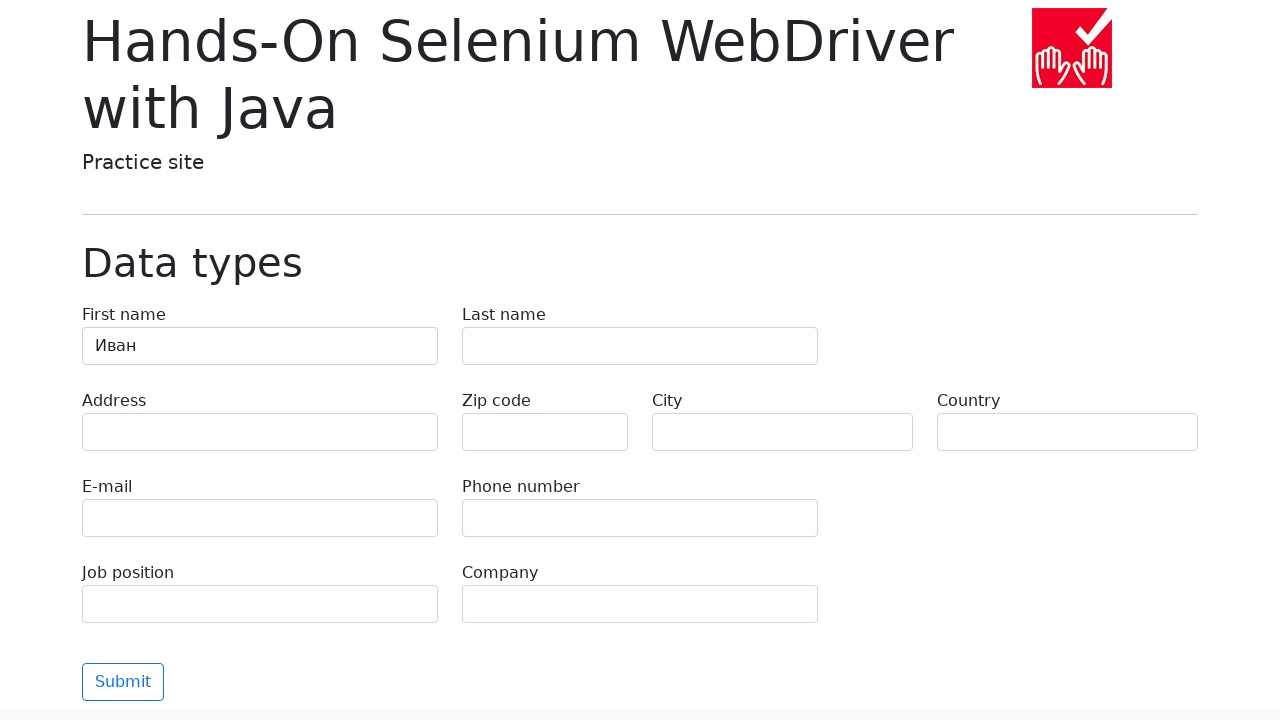

Filled last name field with 'Петров' on input[name='last-name']
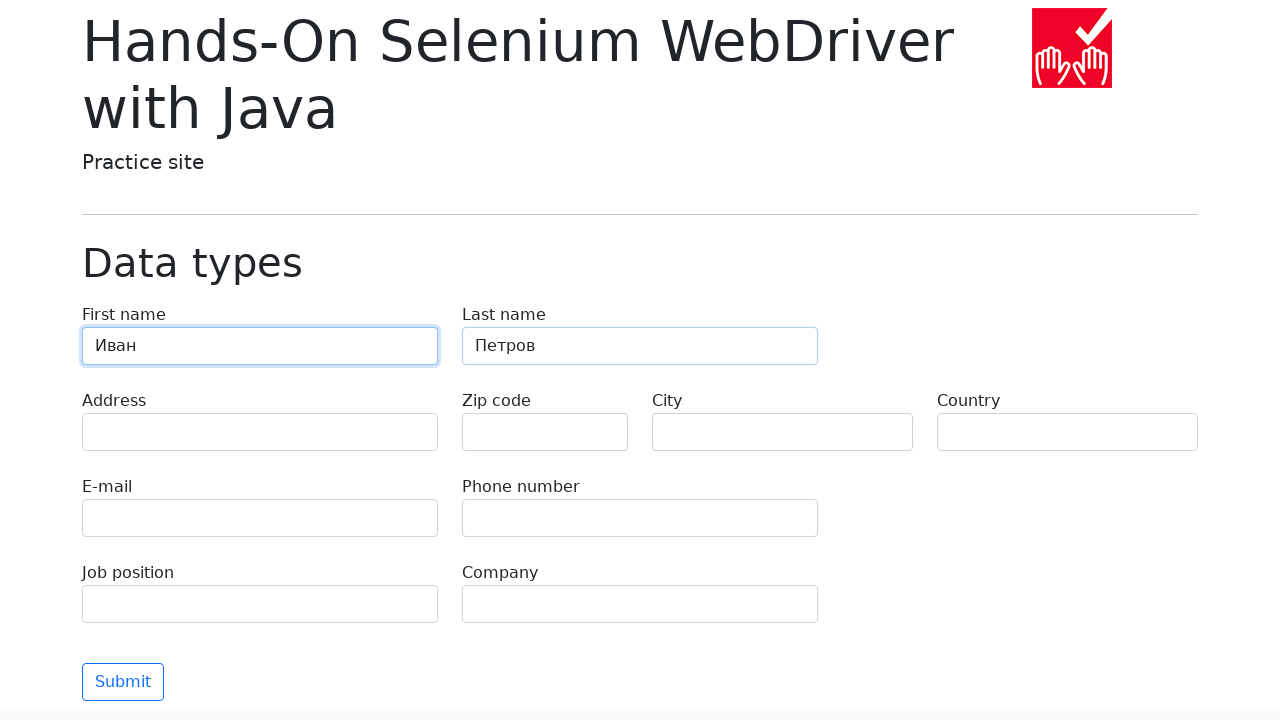

Filled address field with 'Ленина, 55-3' on input[name='address']
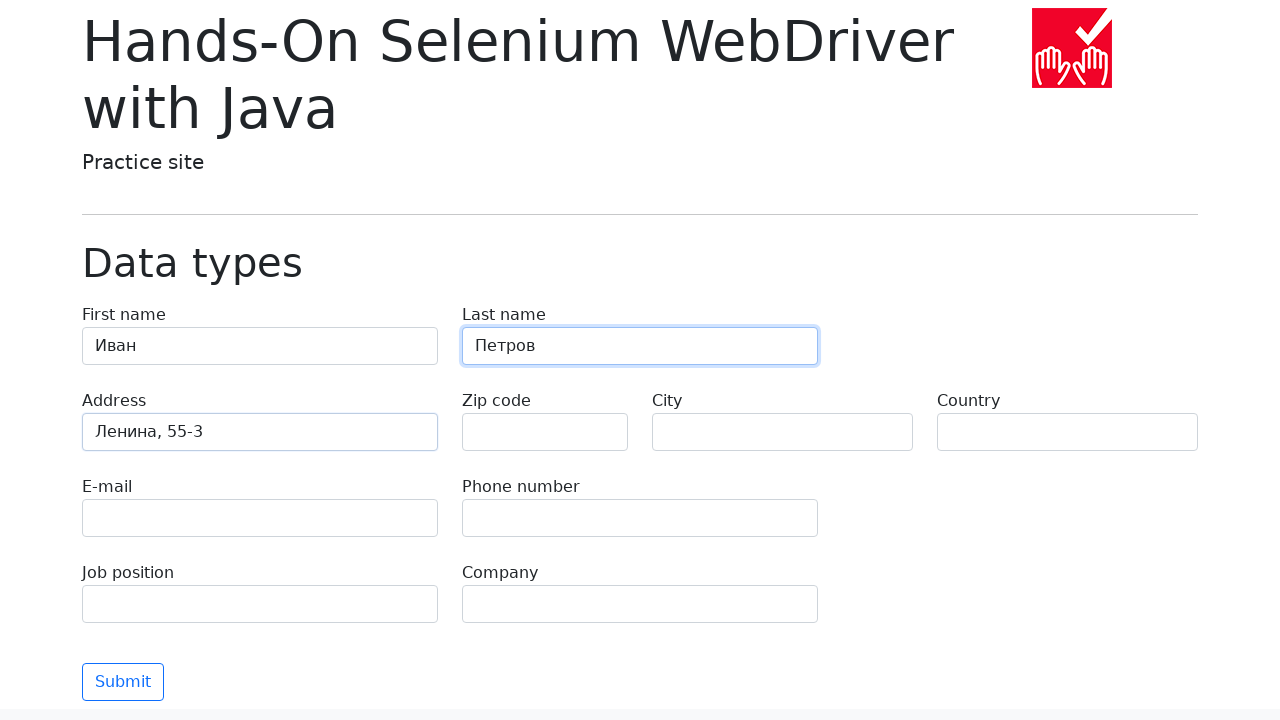

Filled email field with 'test@skypro.com' on input[name='e-mail']
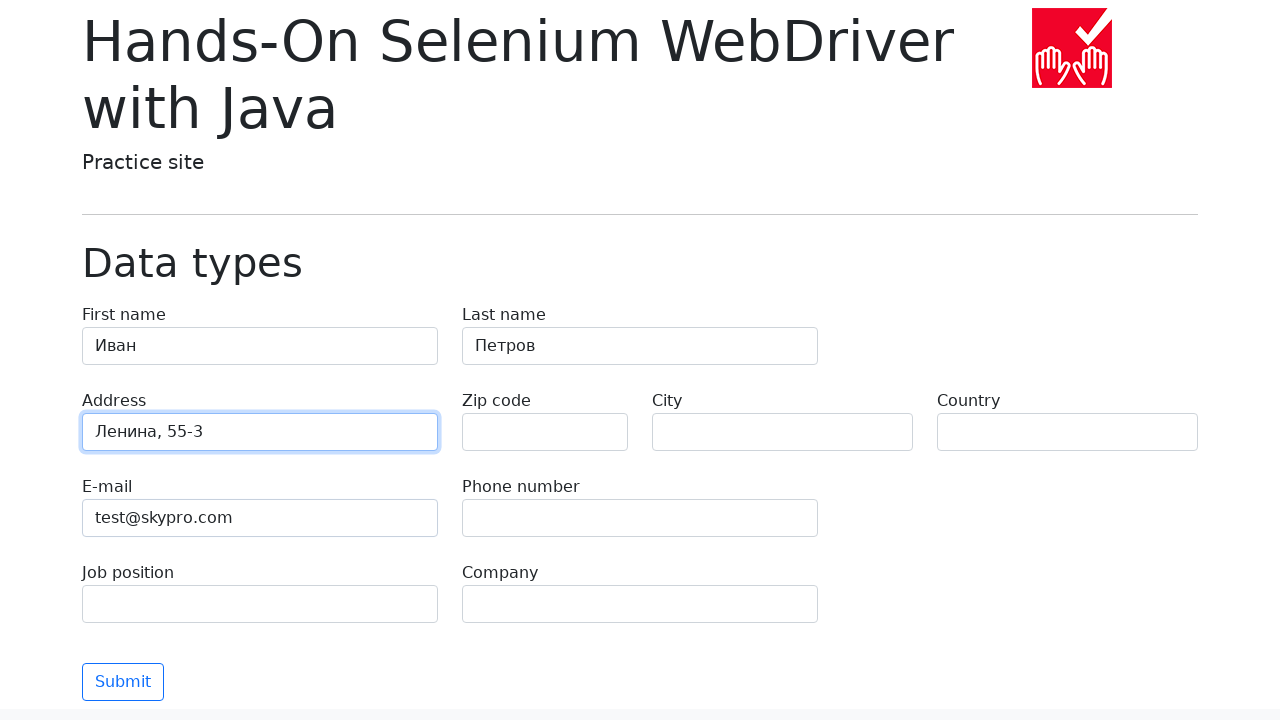

Filled phone field with '+7985899998787' on input[name='phone']
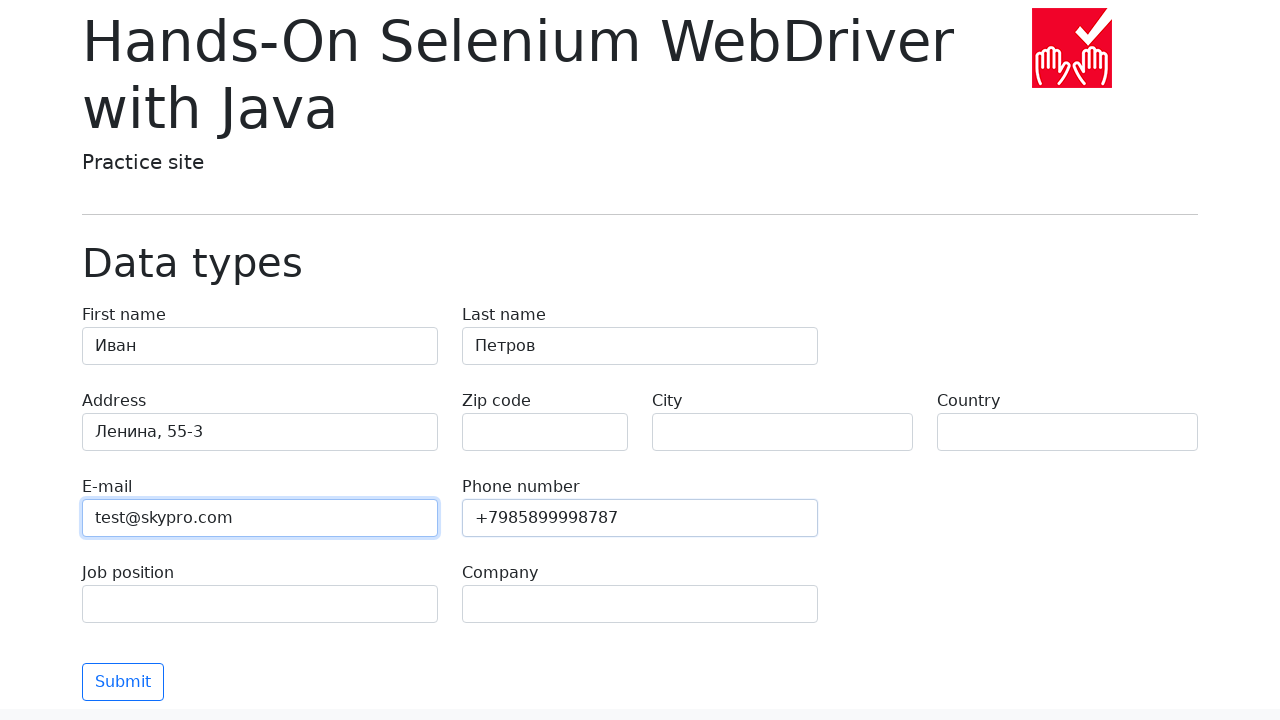

Filled city field with 'Москва' on input[name='city']
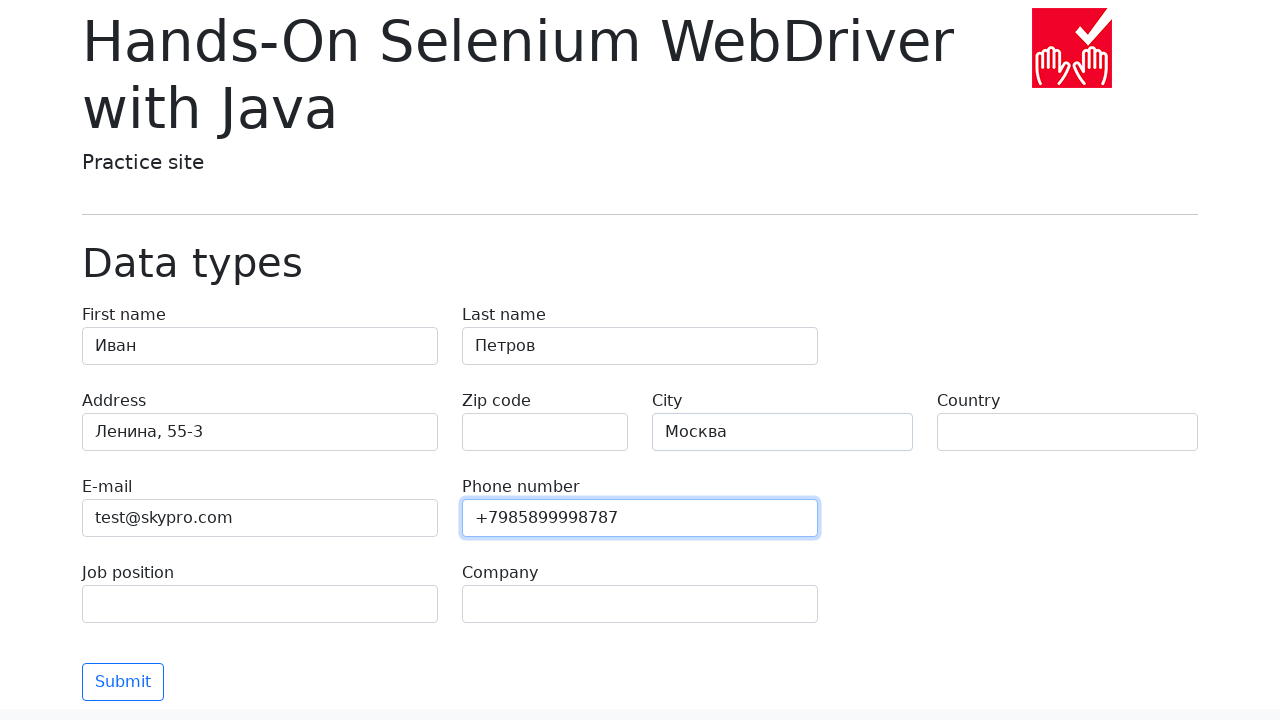

Filled country field with 'Россия' on input[name='country']
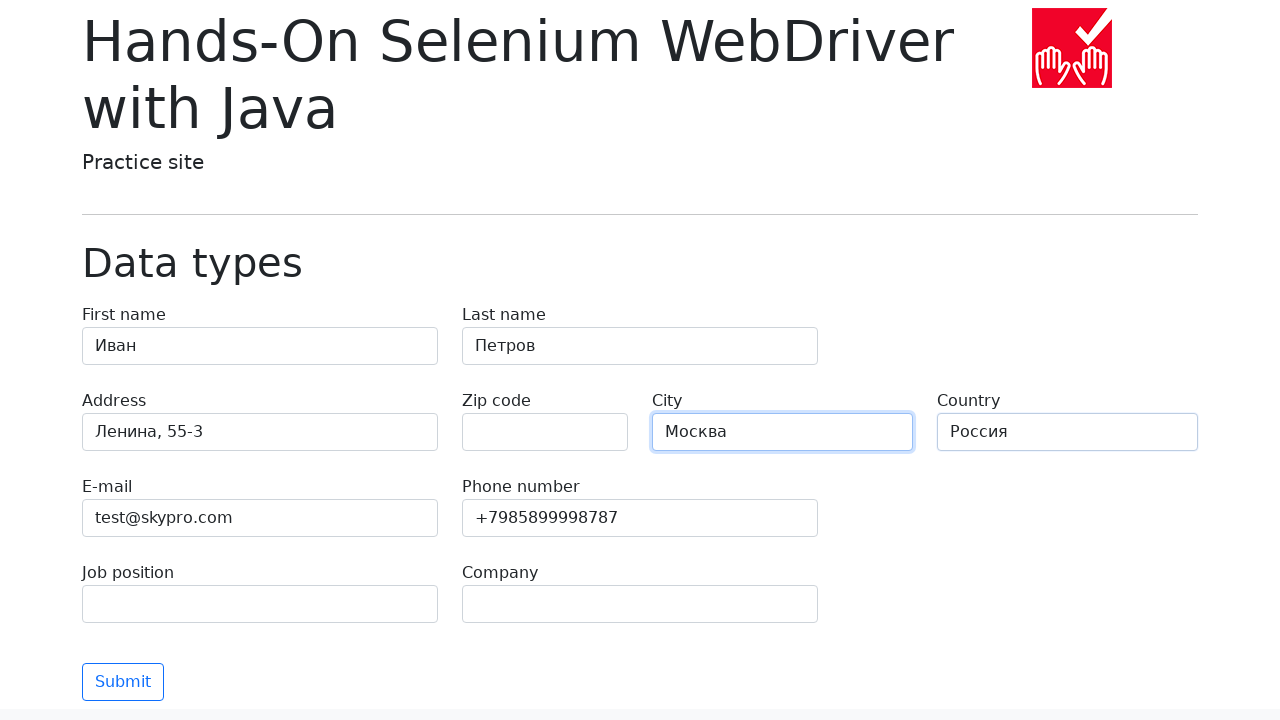

Filled job position field with 'QA' on input[name='job-position']
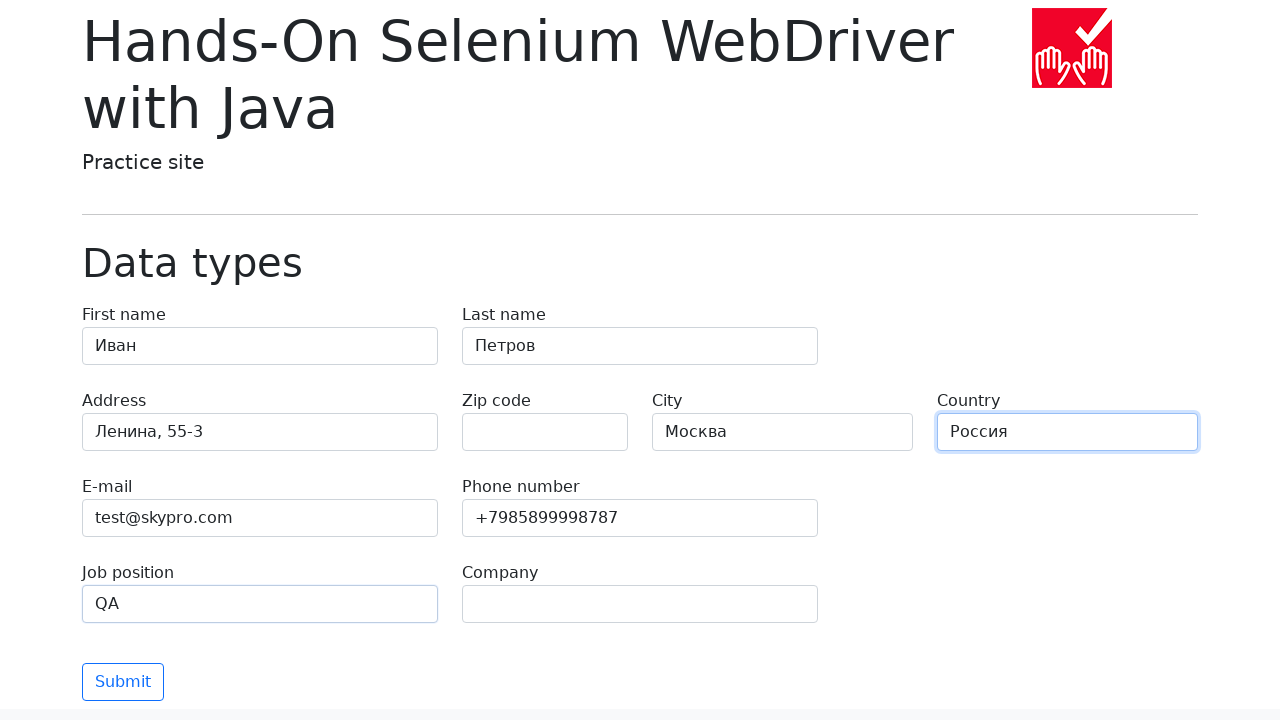

Filled company field with 'SkyPro' on input[name='company']
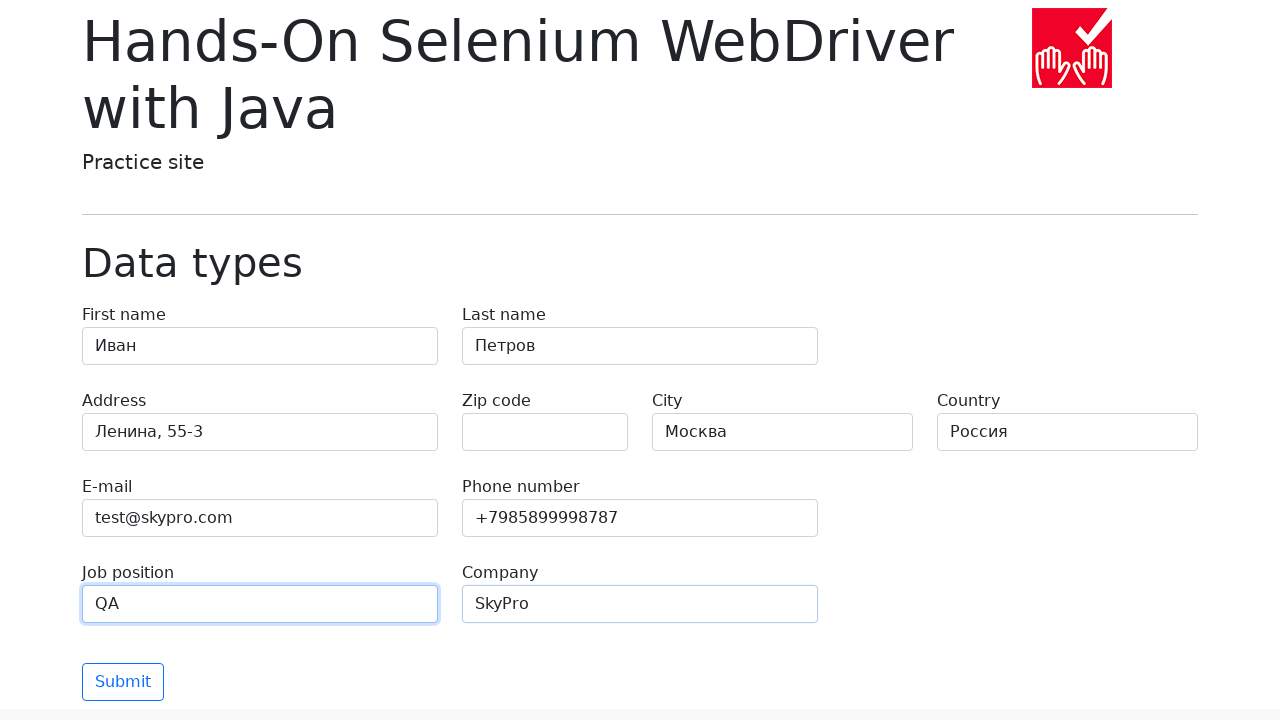

Clicked form submit button at (123, 682) on button.btn.btn-outline-primary.mt-3
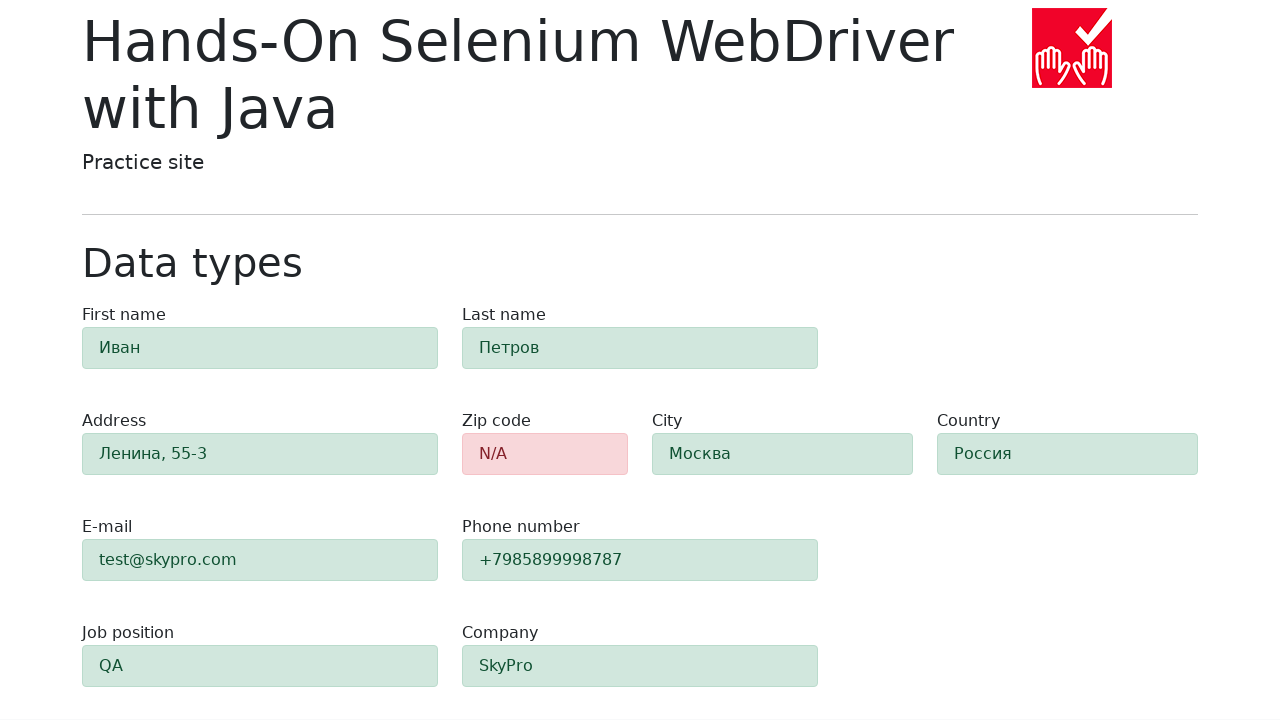

Waited for form submission to process
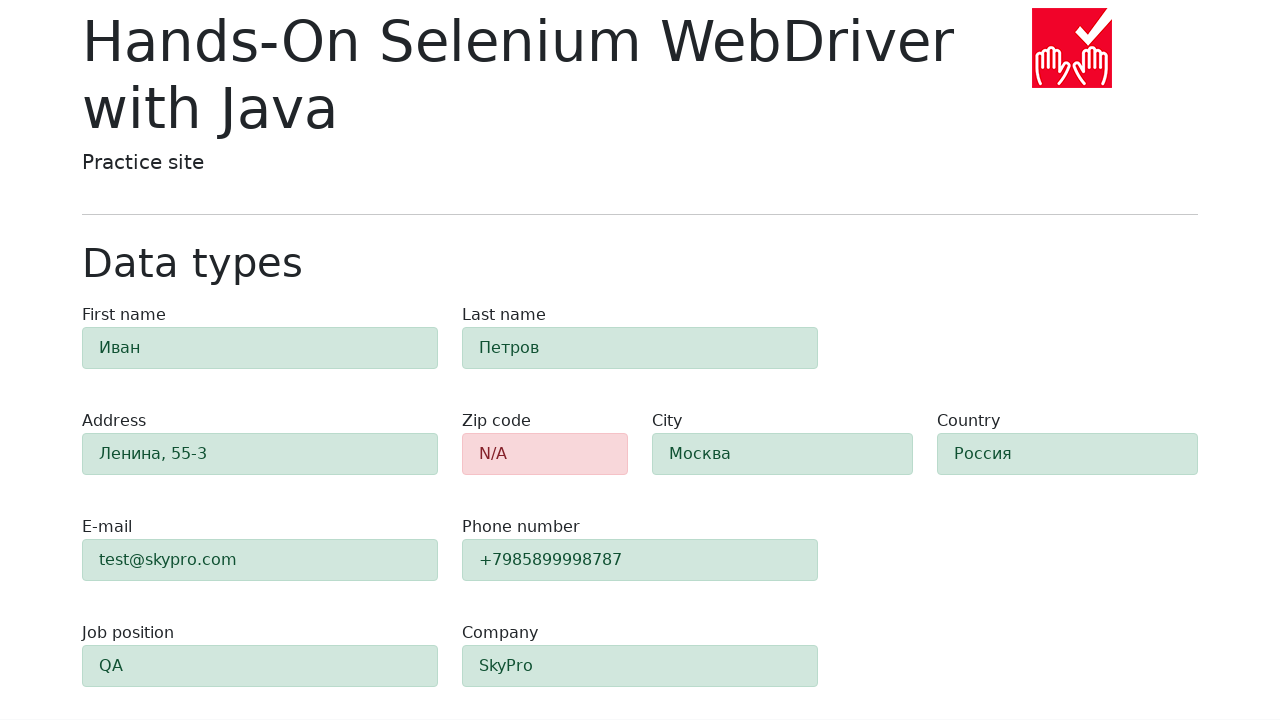

Located zip code field element
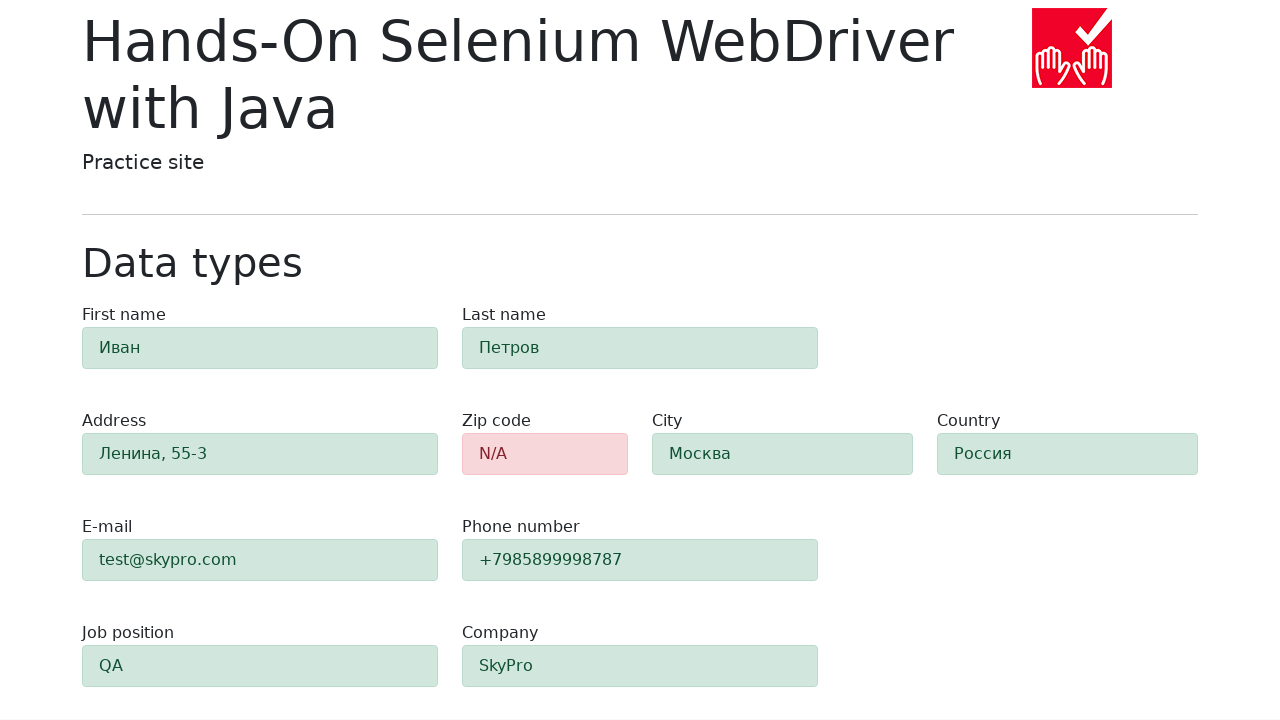

Zip code field element is visible and has error styling
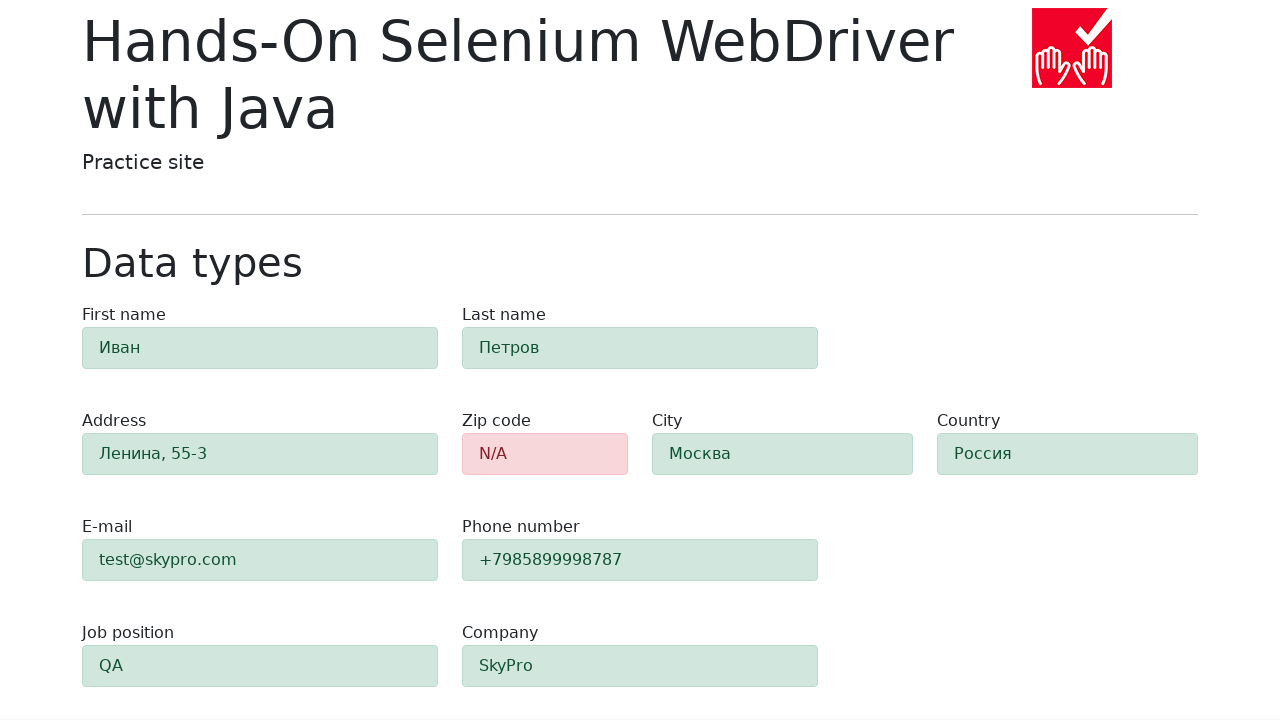

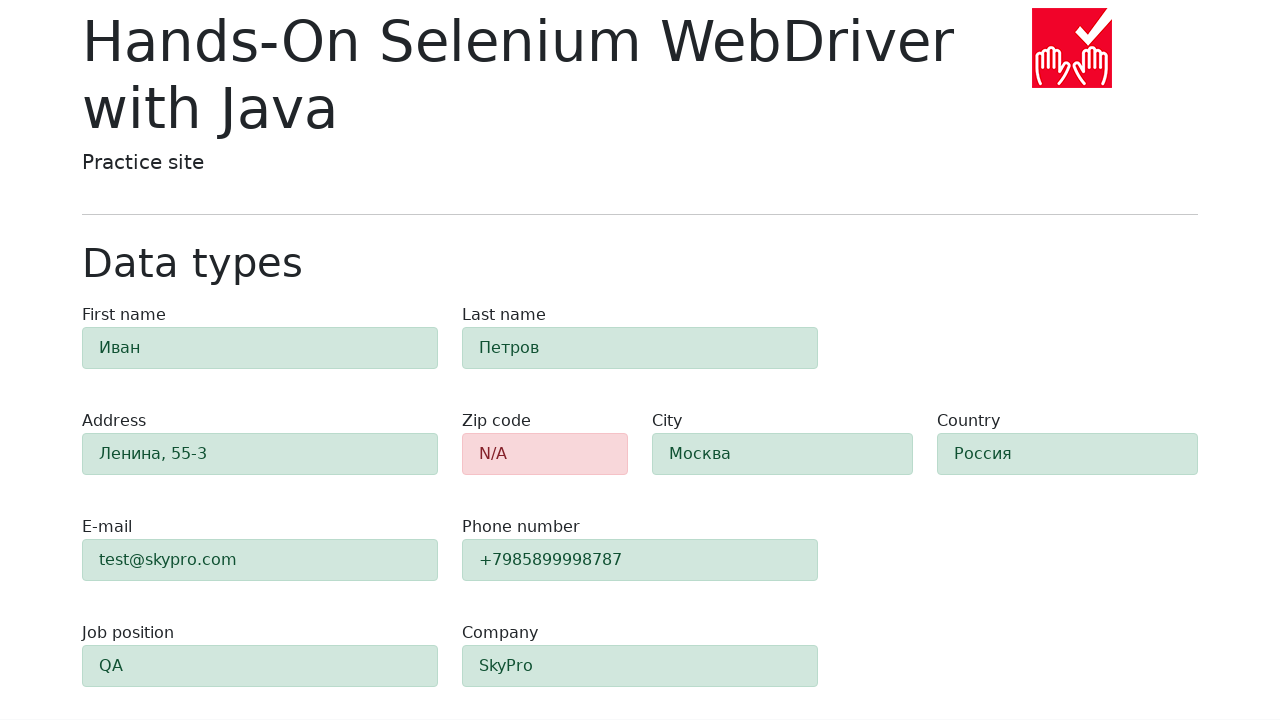